Tests TodoMVC application by adding todo items, editing them with double-click, toggling completion status, and clearing completed items

Starting URL: http://todomvc4tasj.herokuapp.com/

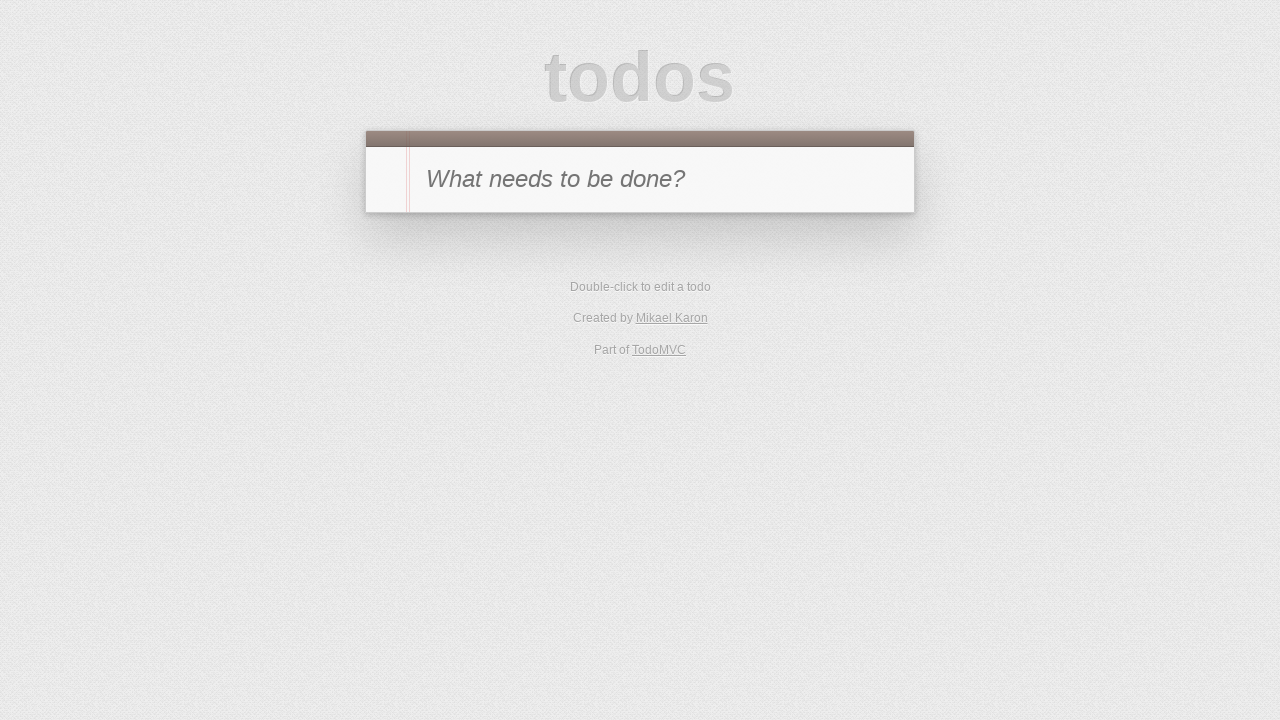

Filled new todo input with 'a' on #new-todo
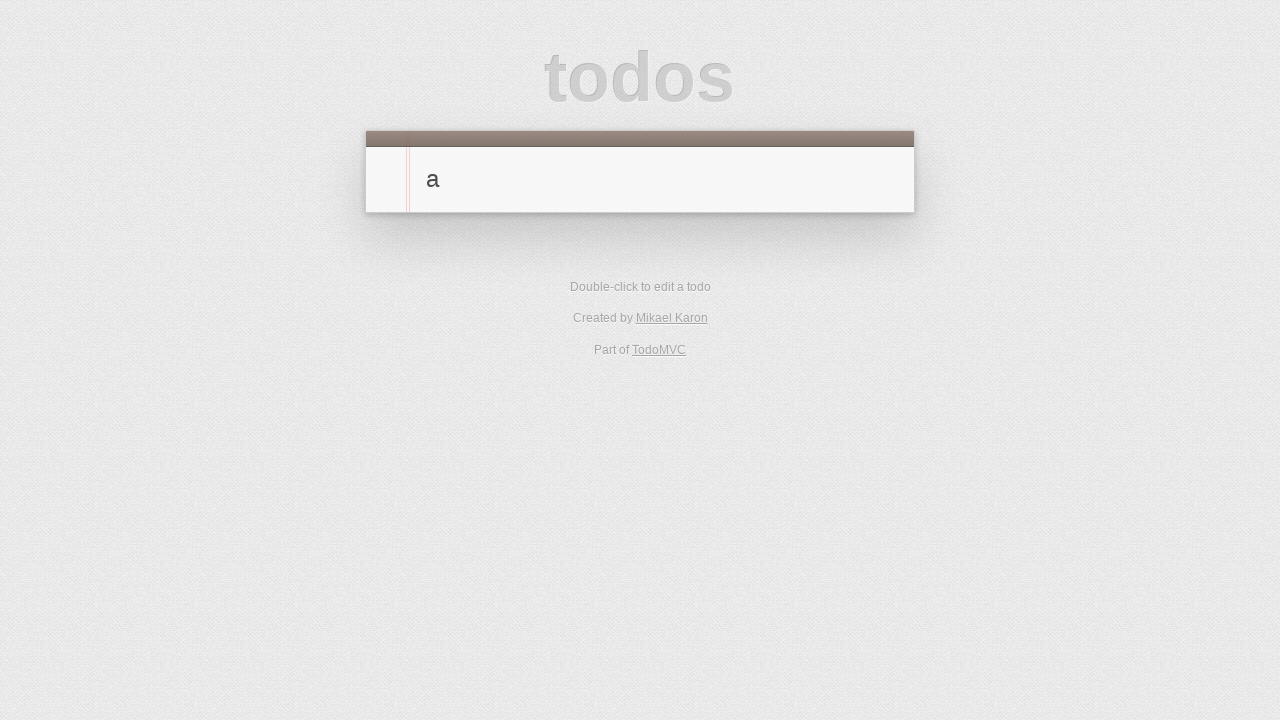

Pressed Enter to add first todo item 'a' on #new-todo
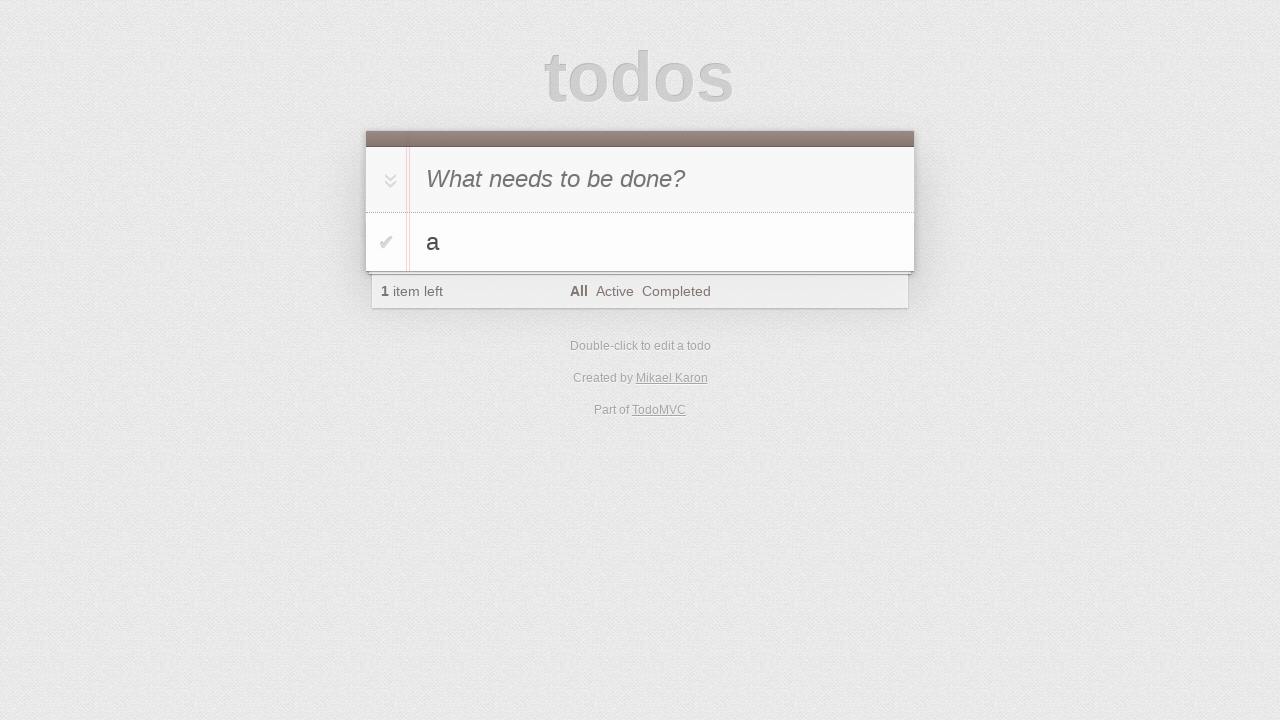

First todo item appeared in the list
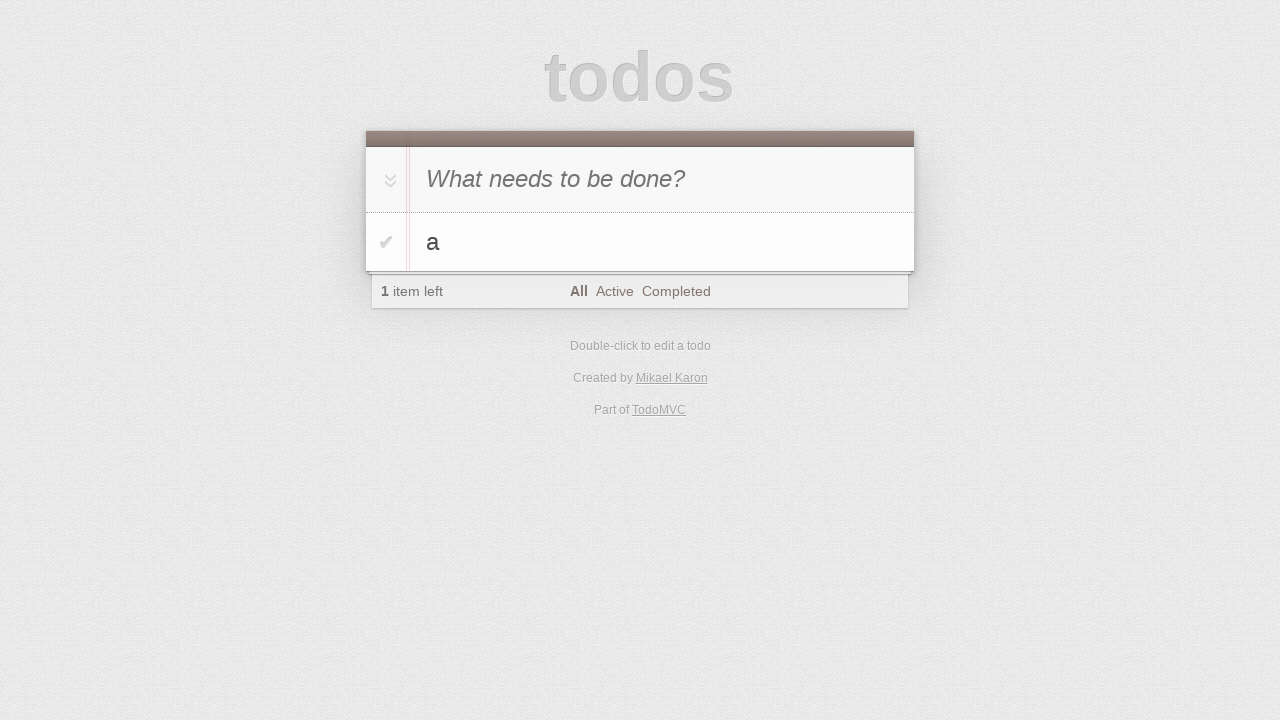

Verified that exactly 1 todo item exists
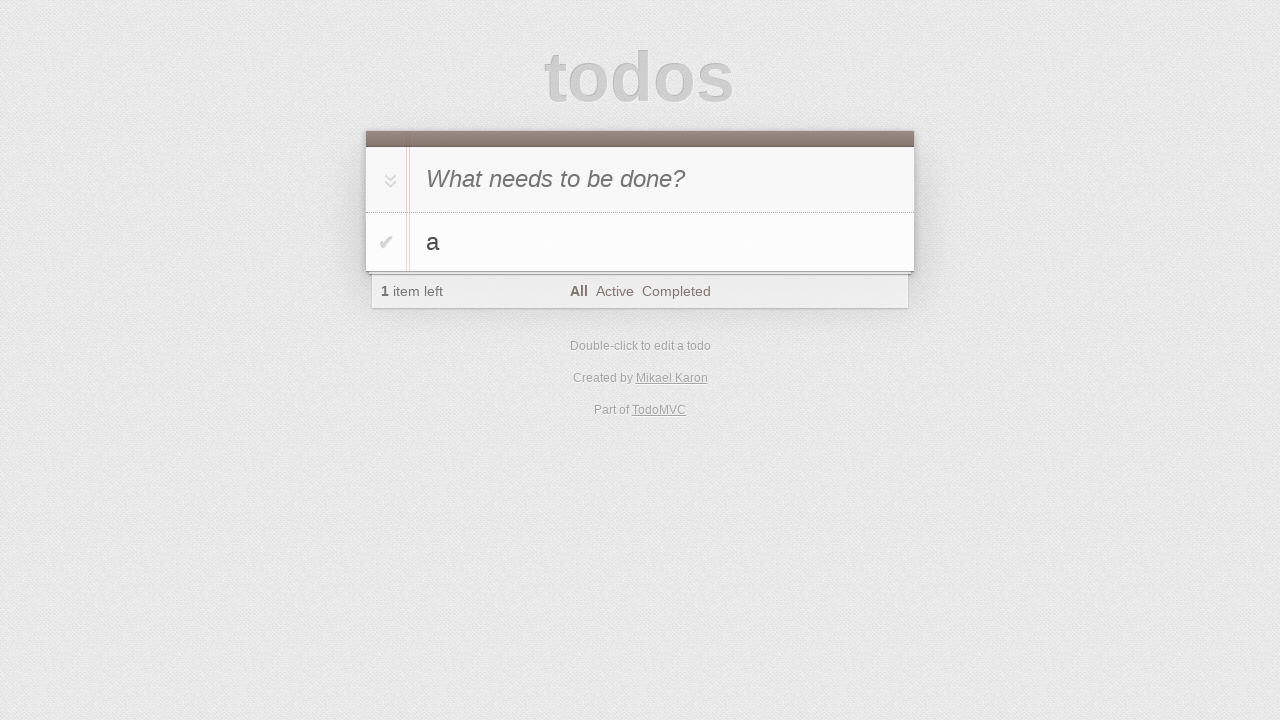

Filled new todo input with 'b' on #new-todo
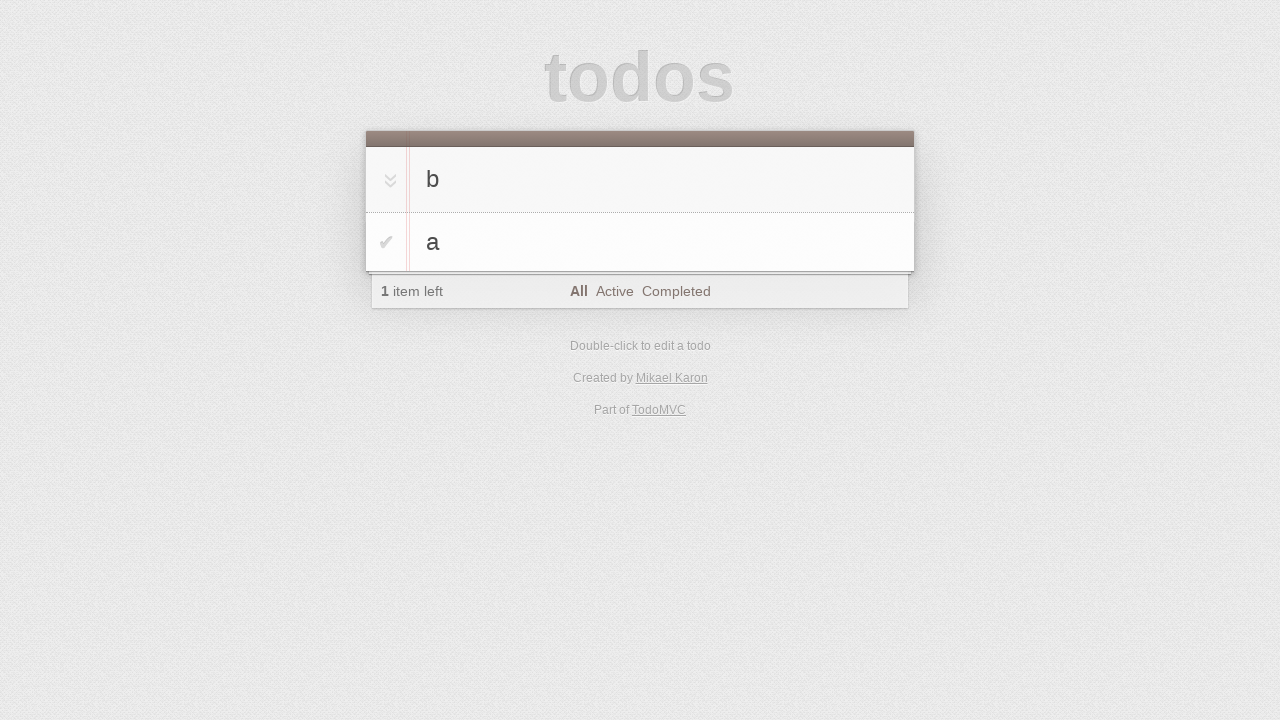

Pressed Enter to add second todo item 'b' on #new-todo
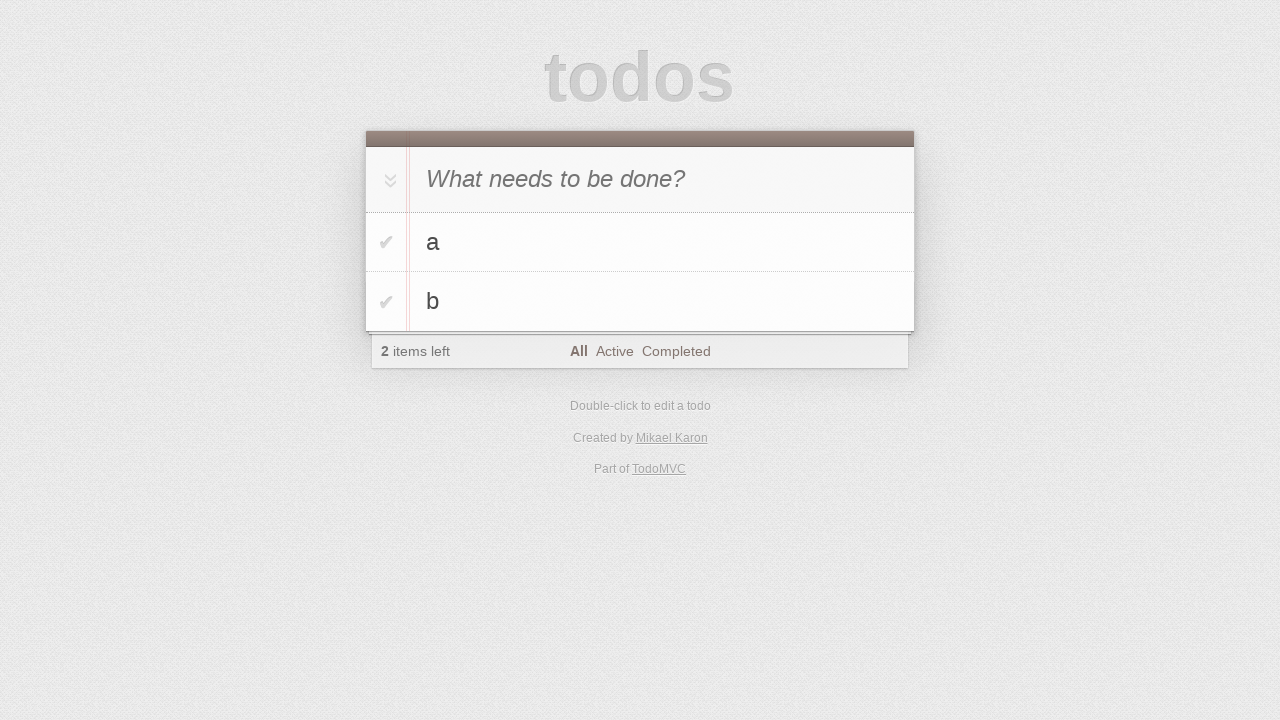

Verified that exactly 2 todo items exist
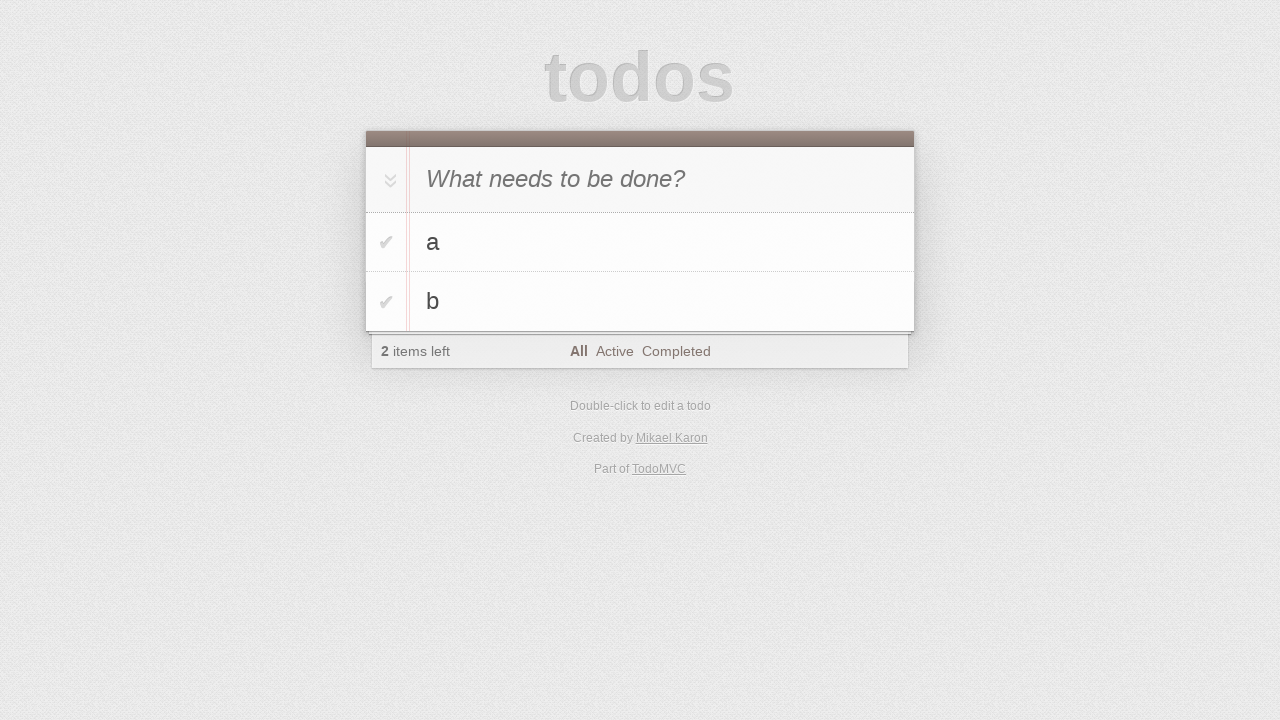

Double-clicked on first todo 'a' to enter edit mode at (640, 242) on #todo-list>li:has-text('a')
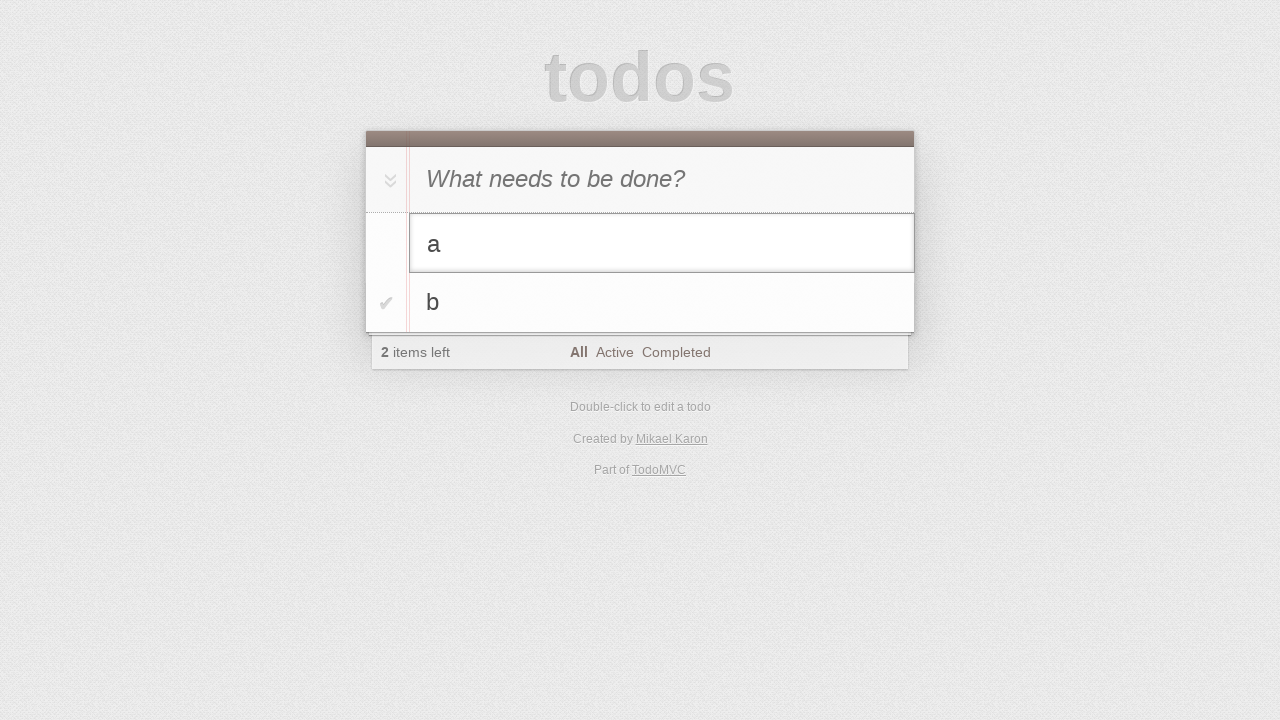

Filled edit field with 'a edited' on #todo-list>li.editing .edit
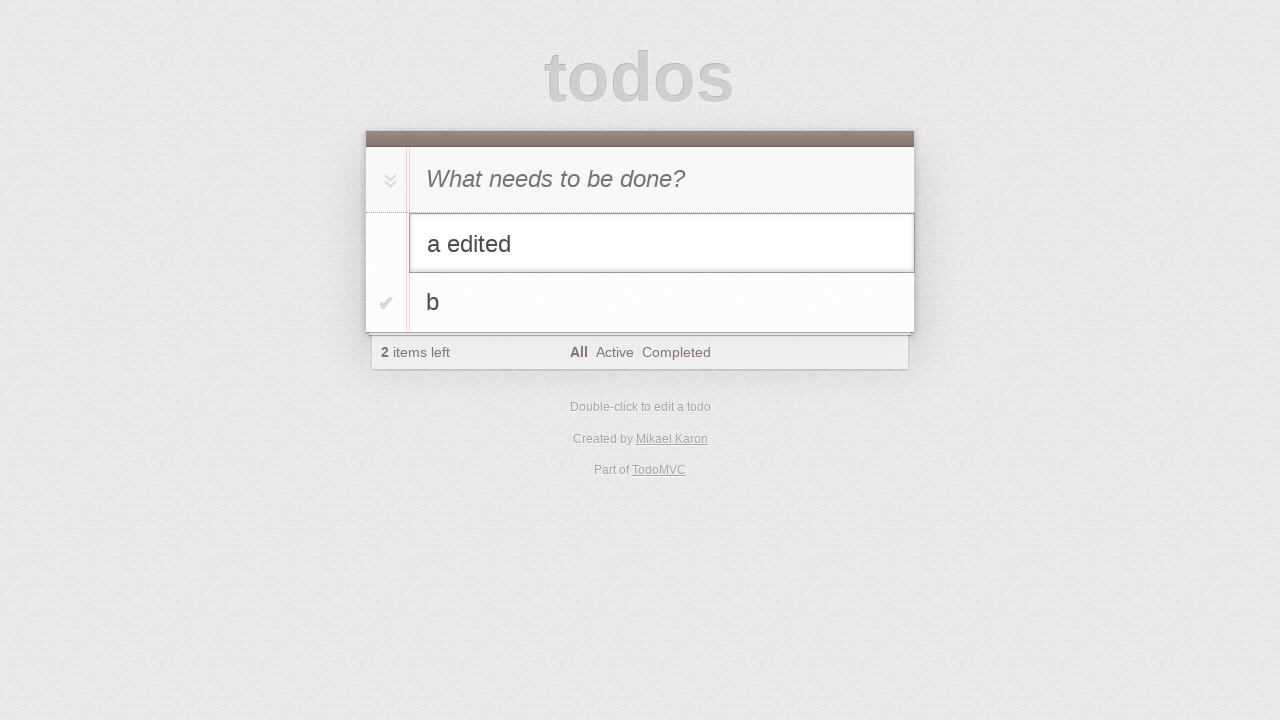

Pressed Enter to confirm edit of first todo to 'a edited' on #todo-list>li.editing .edit
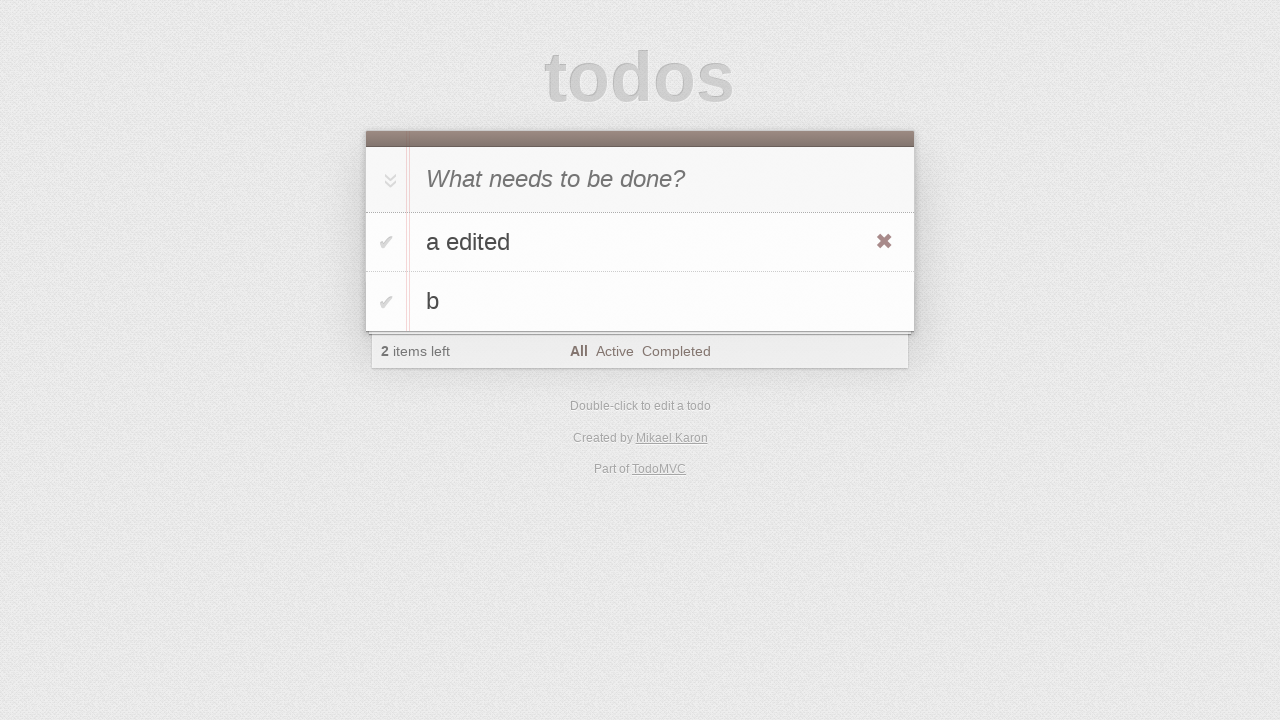

Hovered over 'a edited' todo item to reveal destroy button at (640, 242) on #todo-list>li:has-text('a edited')
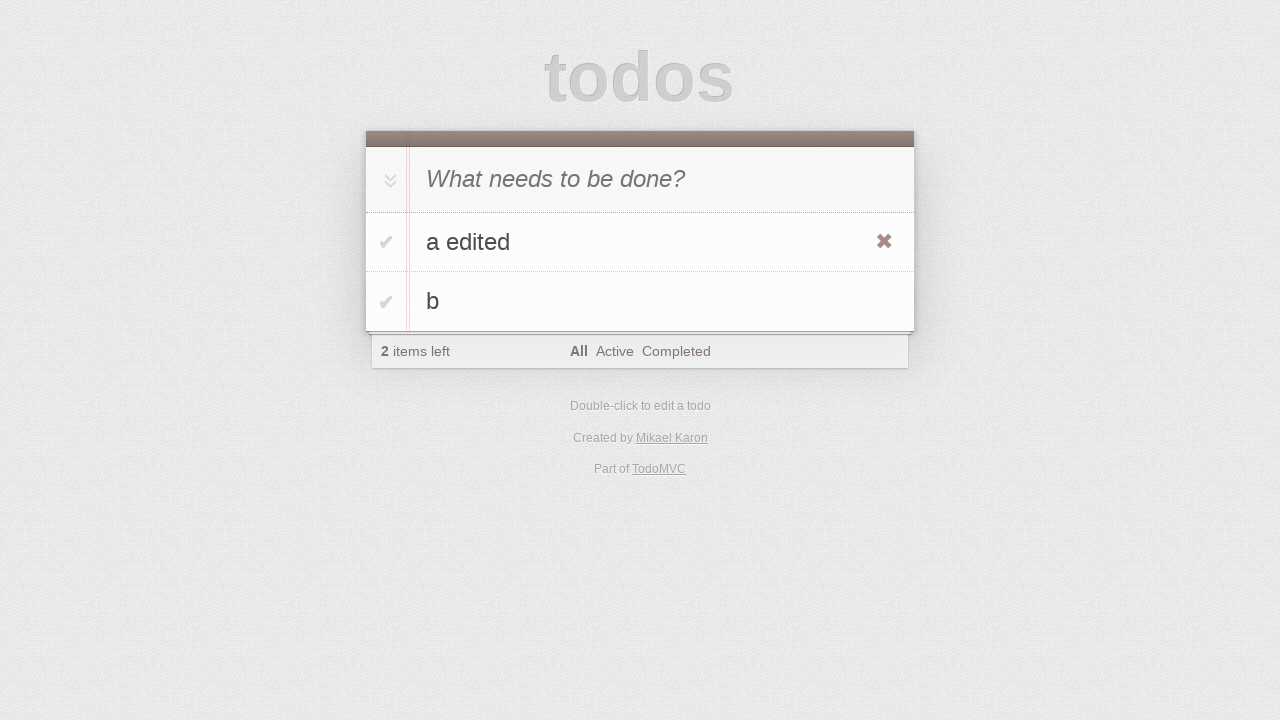

Clicked destroy button to delete 'a edited' todo item at (884, 242) on #todo-list>li:has-text('a edited') .destroy
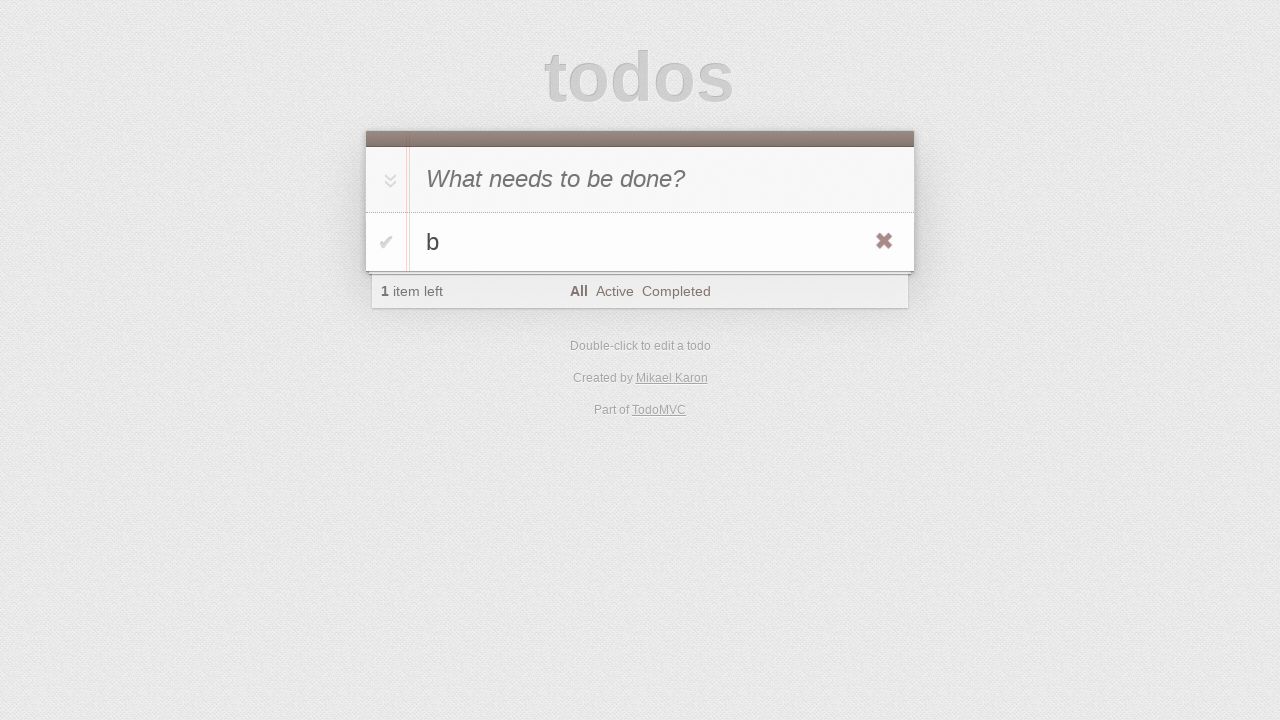

Double-clicked on todo 'b' to enter edit mode at (640, 242) on #todo-list>li:has-text('b')
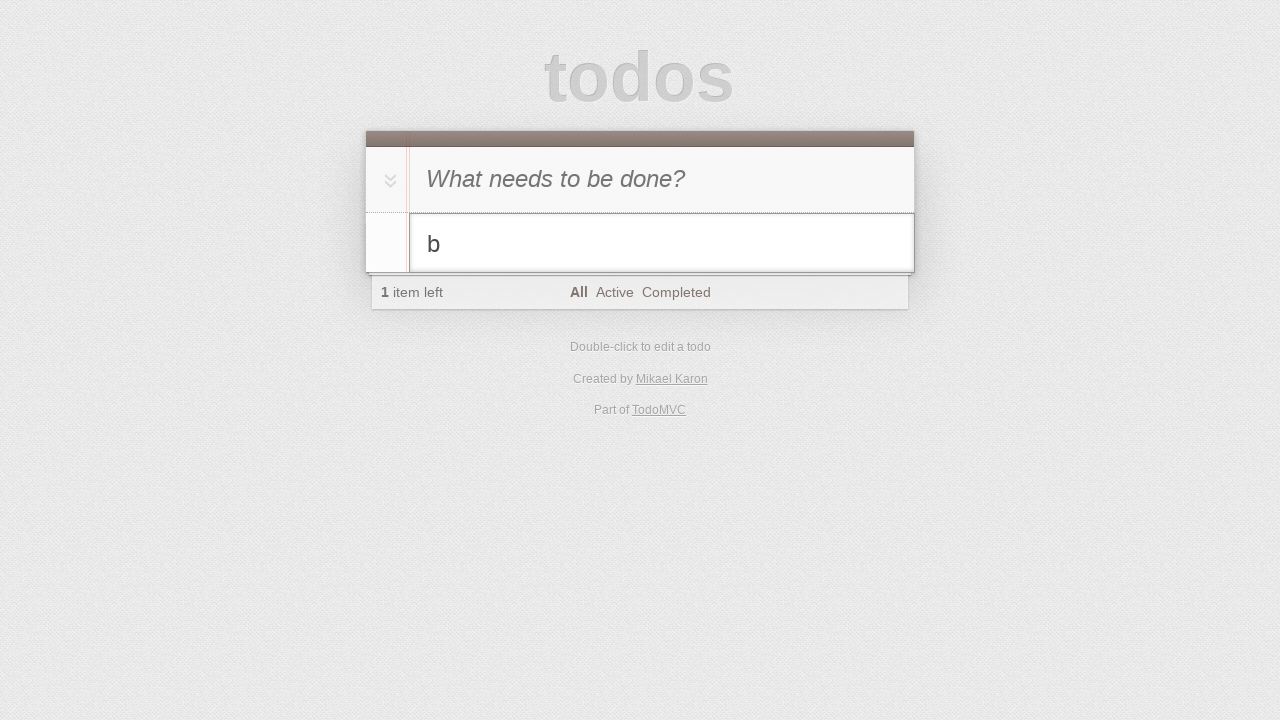

Filled edit field with 'b edited' on #todo-list>li.editing .edit
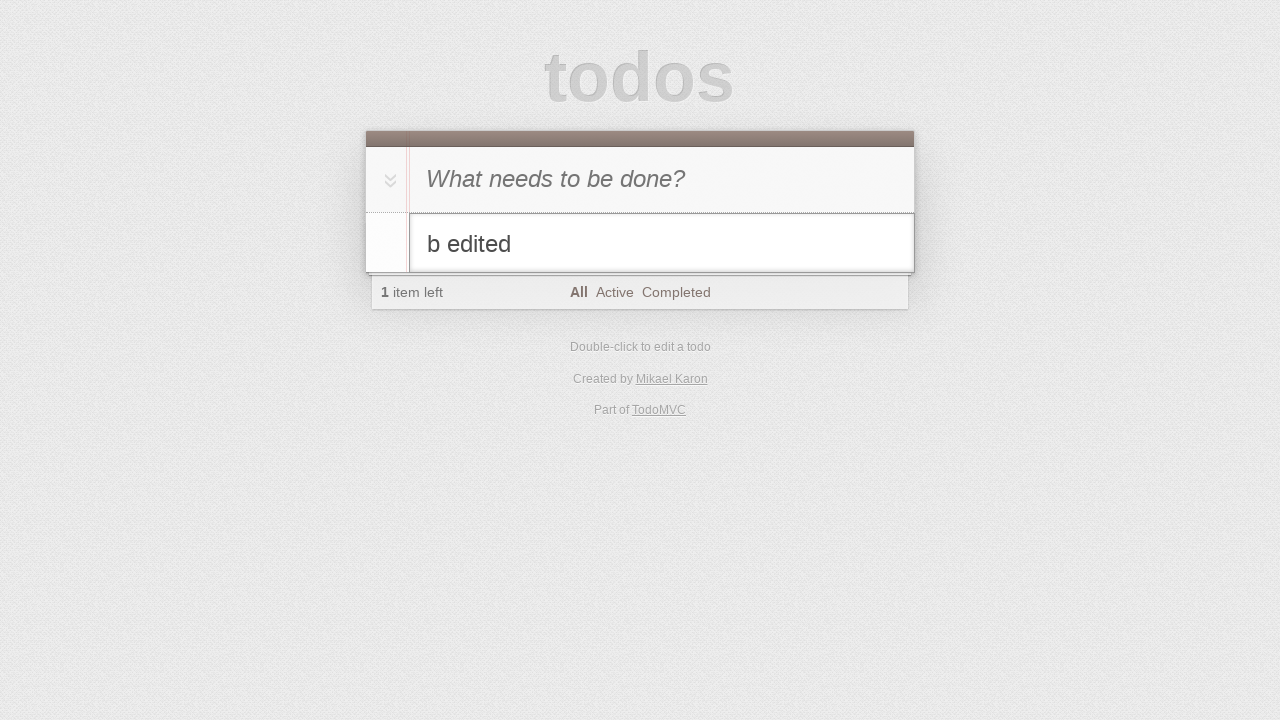

Pressed Enter to confirm edit of todo to 'b edited' on #todo-list>li.editing .edit
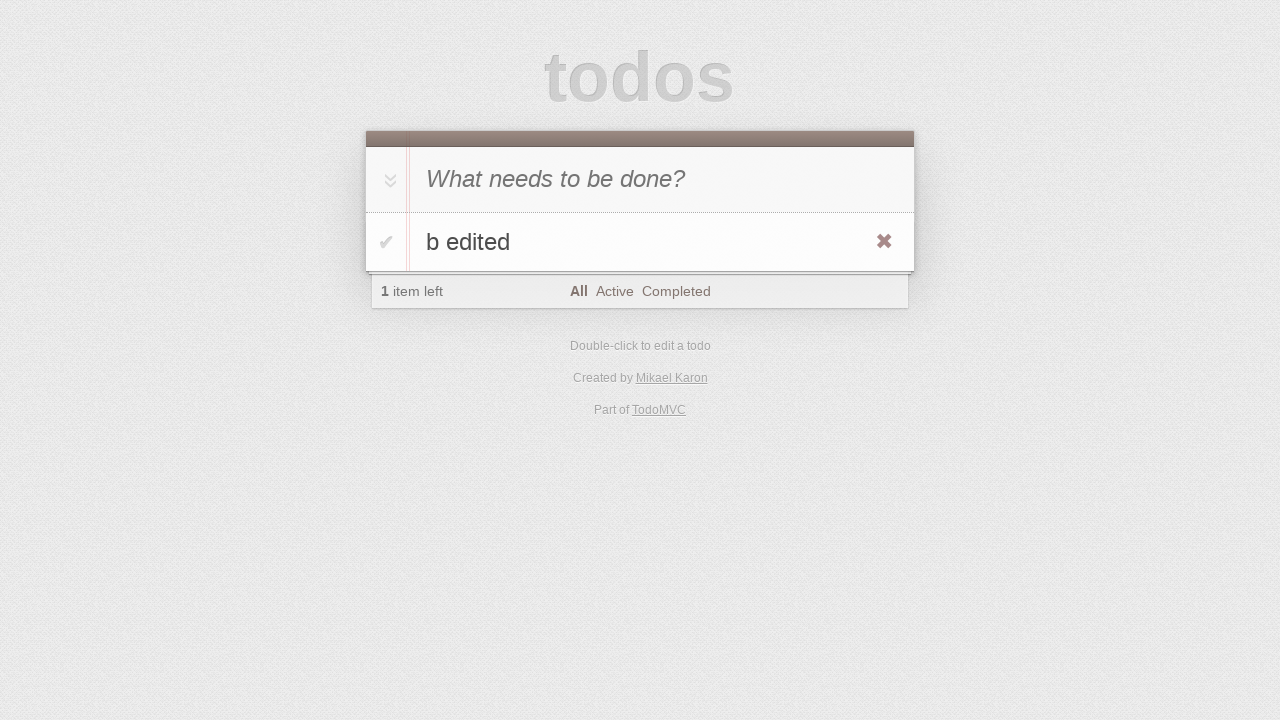

Clicked toggle button to mark 'b edited' as completed at (386, 242) on #todo-list>li:has-text('b edited') .toggle
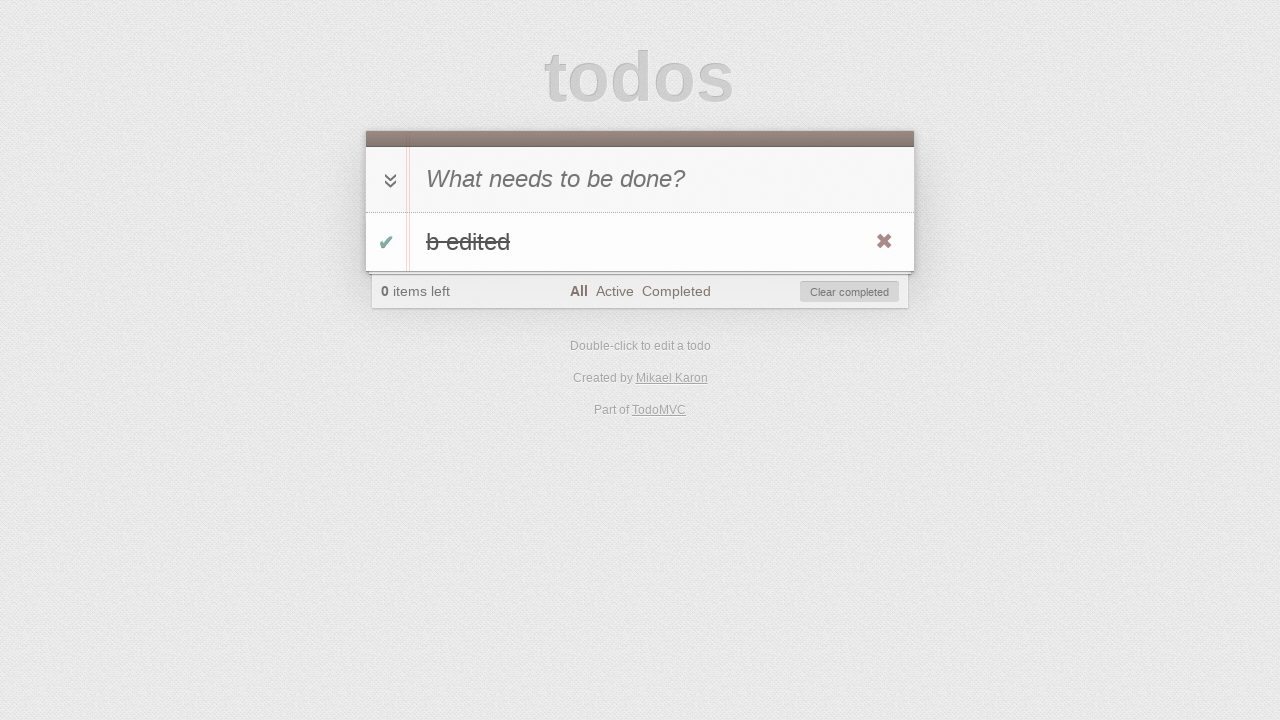

Verified that 'b edited' todo item is marked as completed
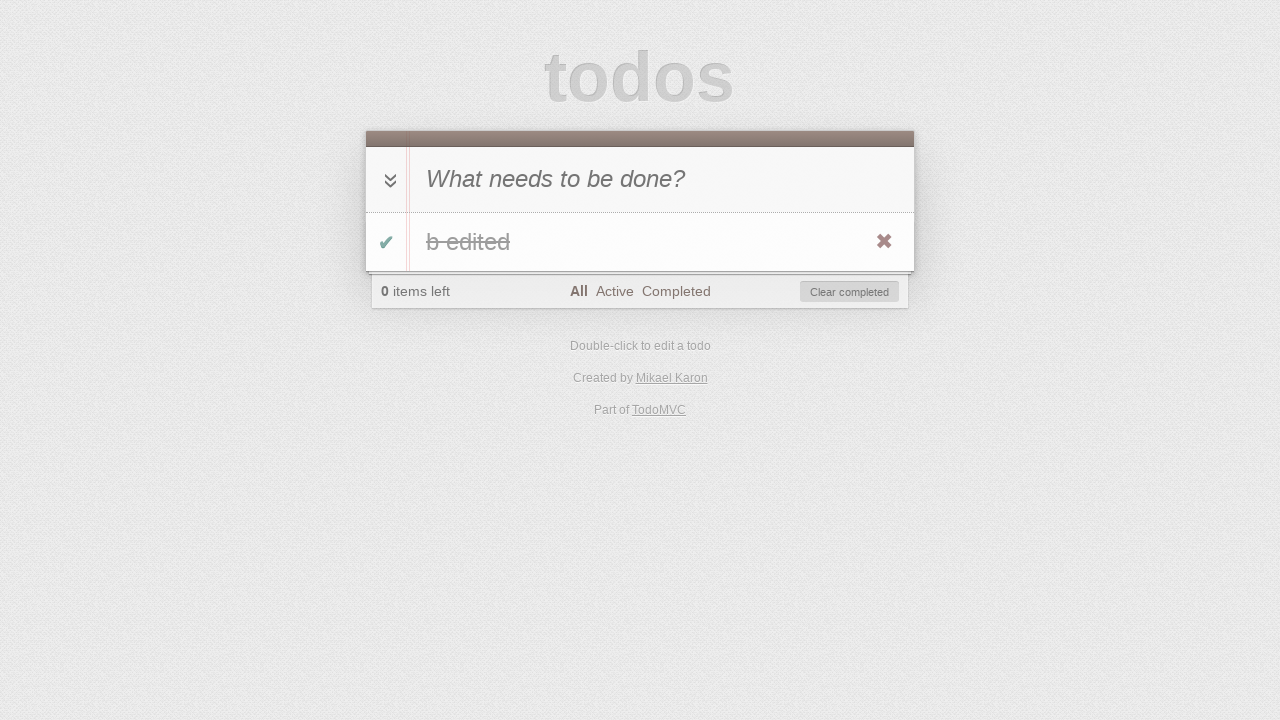

Clicked 'Clear completed' button to remove completed todos at (850, 292) on #clear-completed
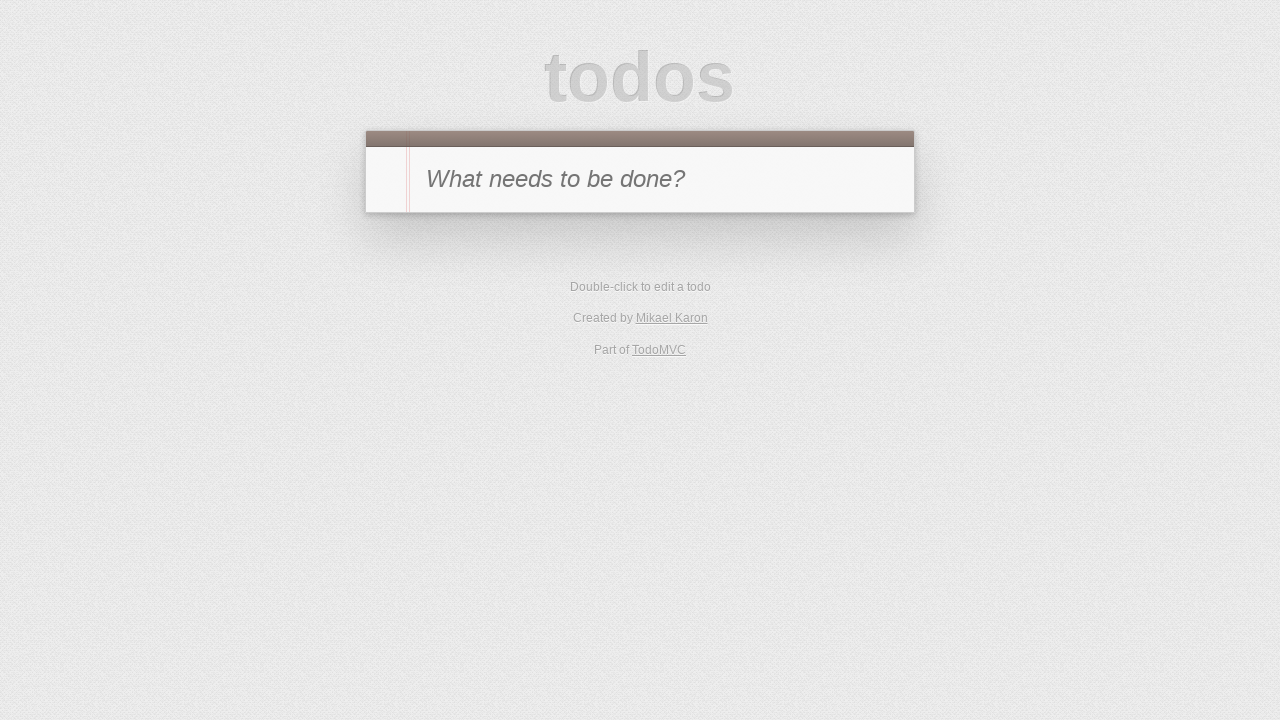

Verified that todo list is now empty
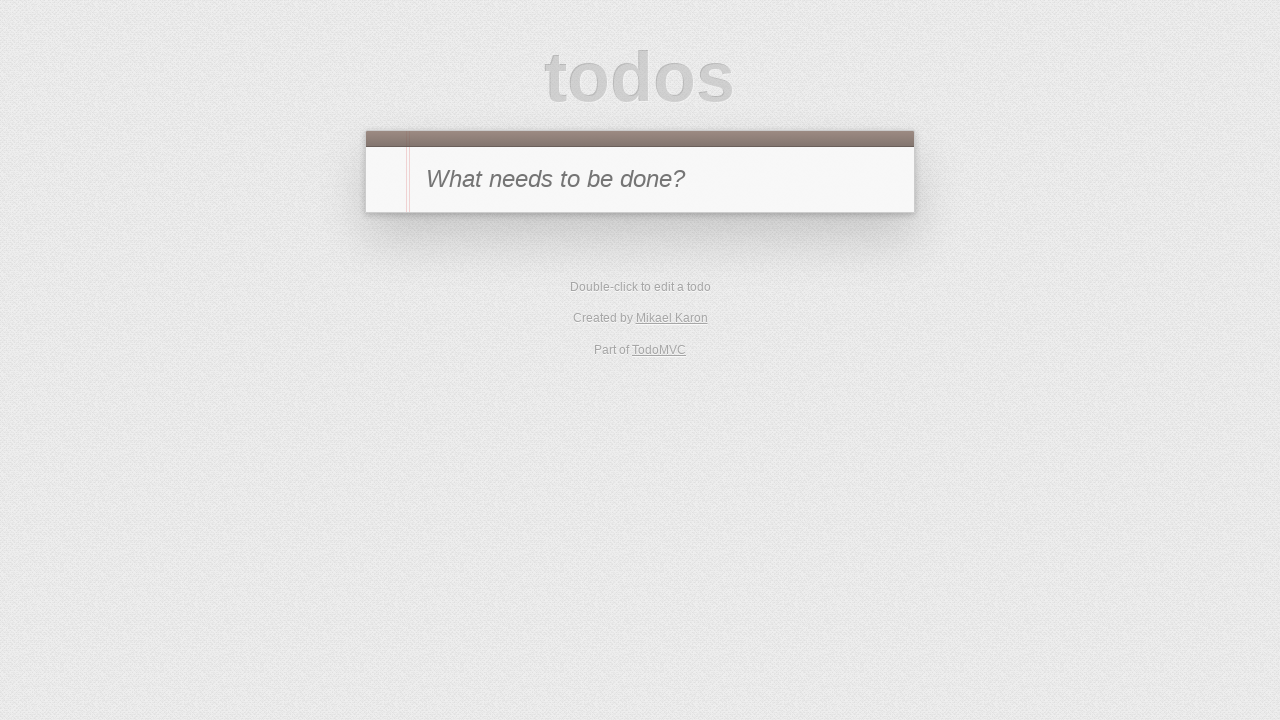

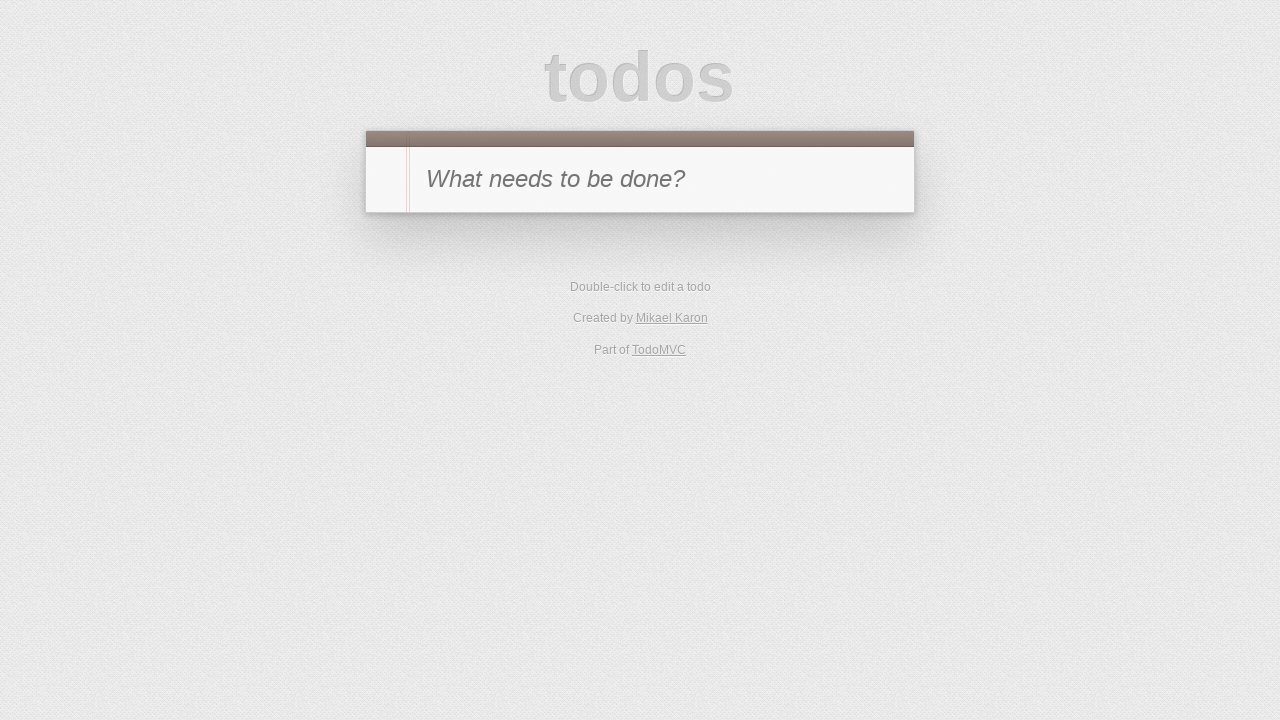